Tests radio button selection by checking the Male gender option on a registration form

Starting URL: https://demo.automationtesting.in/Register.html

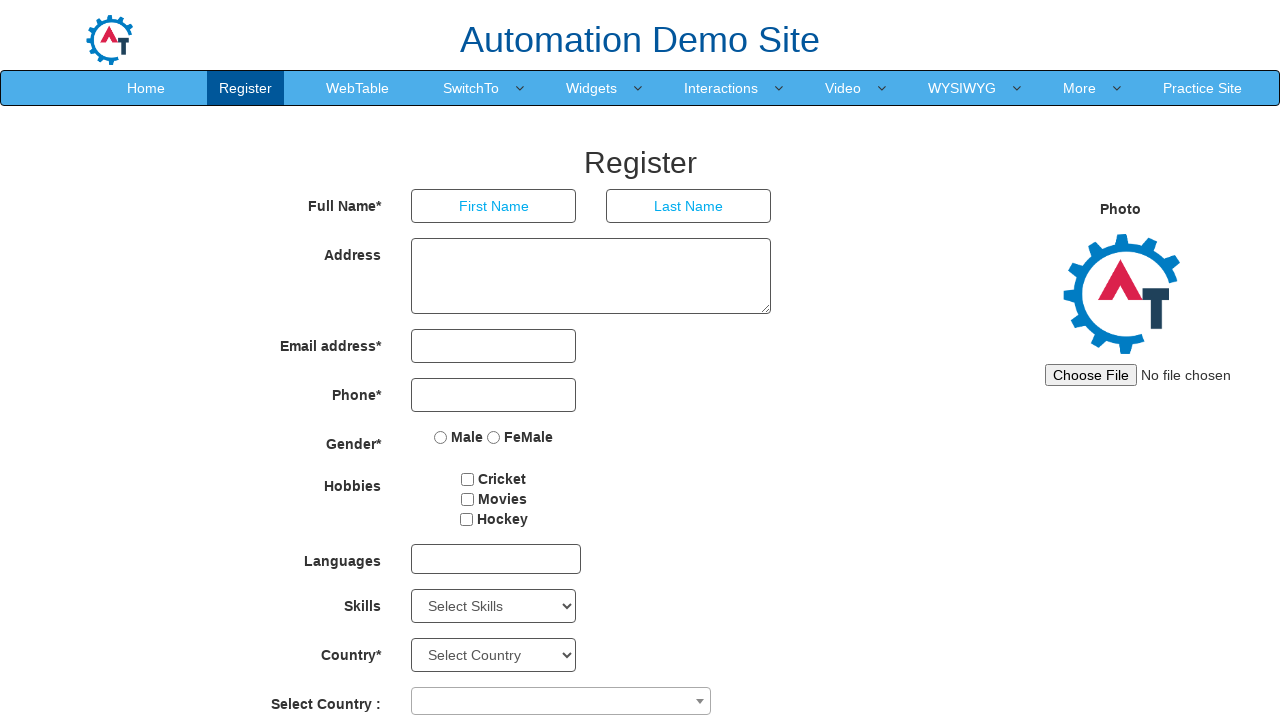

Navigated to registration form at https://demo.automationtesting.in/Register.html
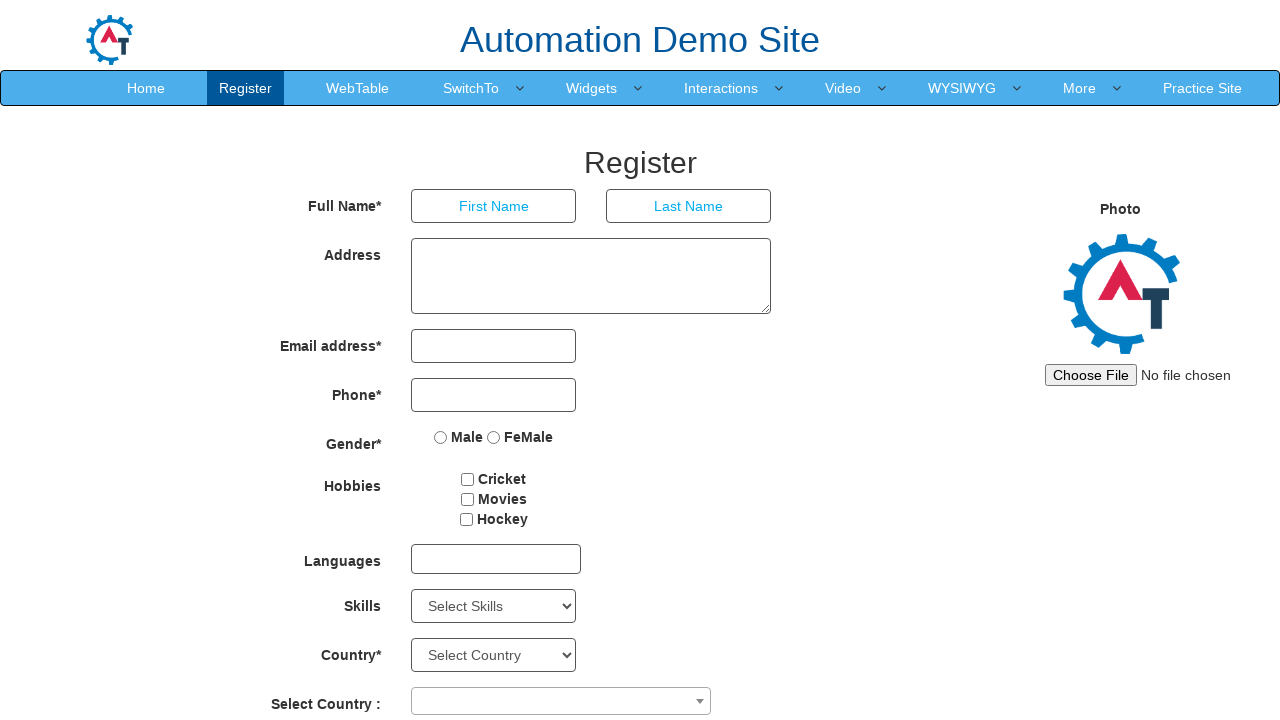

Located Male radio button element
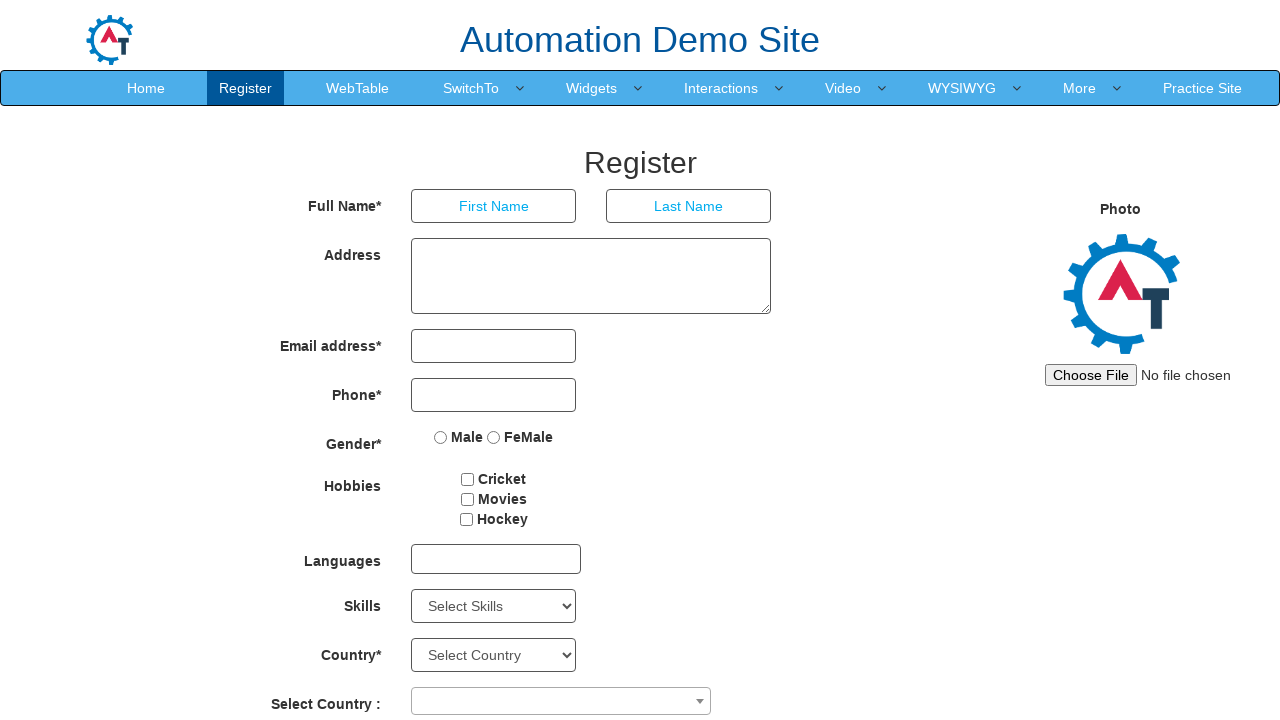

Selected Male radio button at (441, 437) on input[value="Male"]
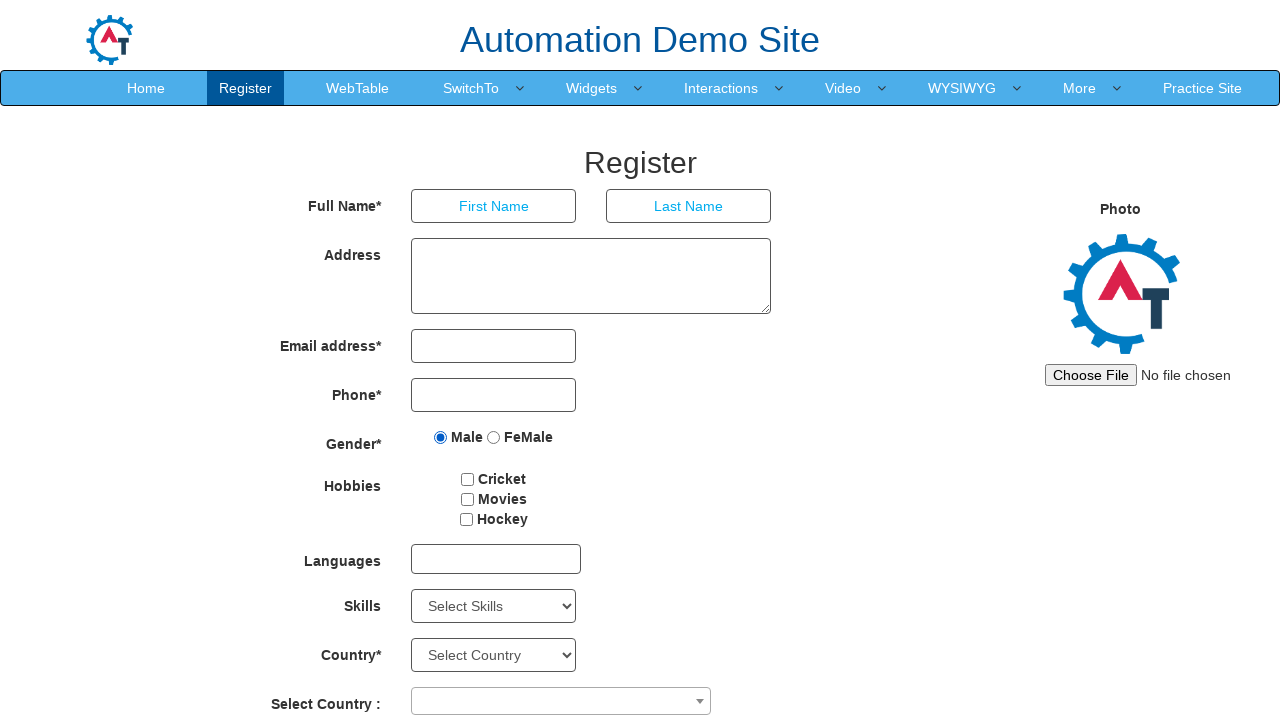

Verified that Male radio button is checked
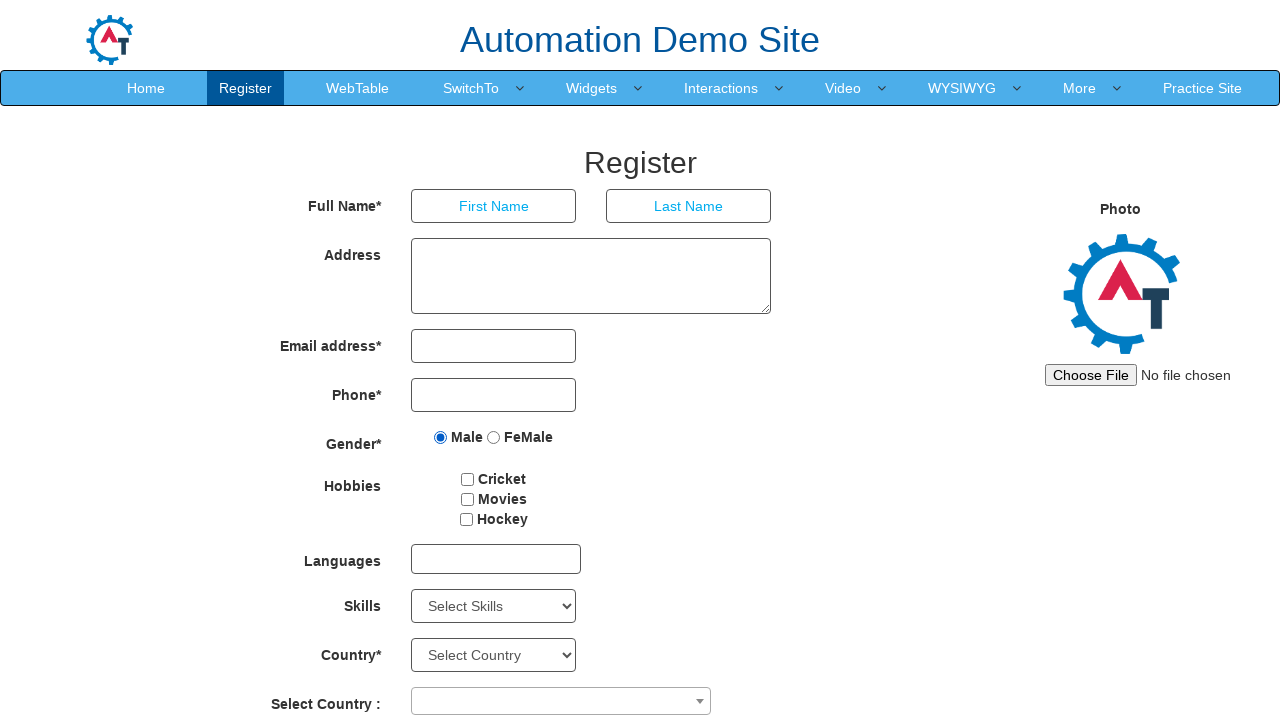

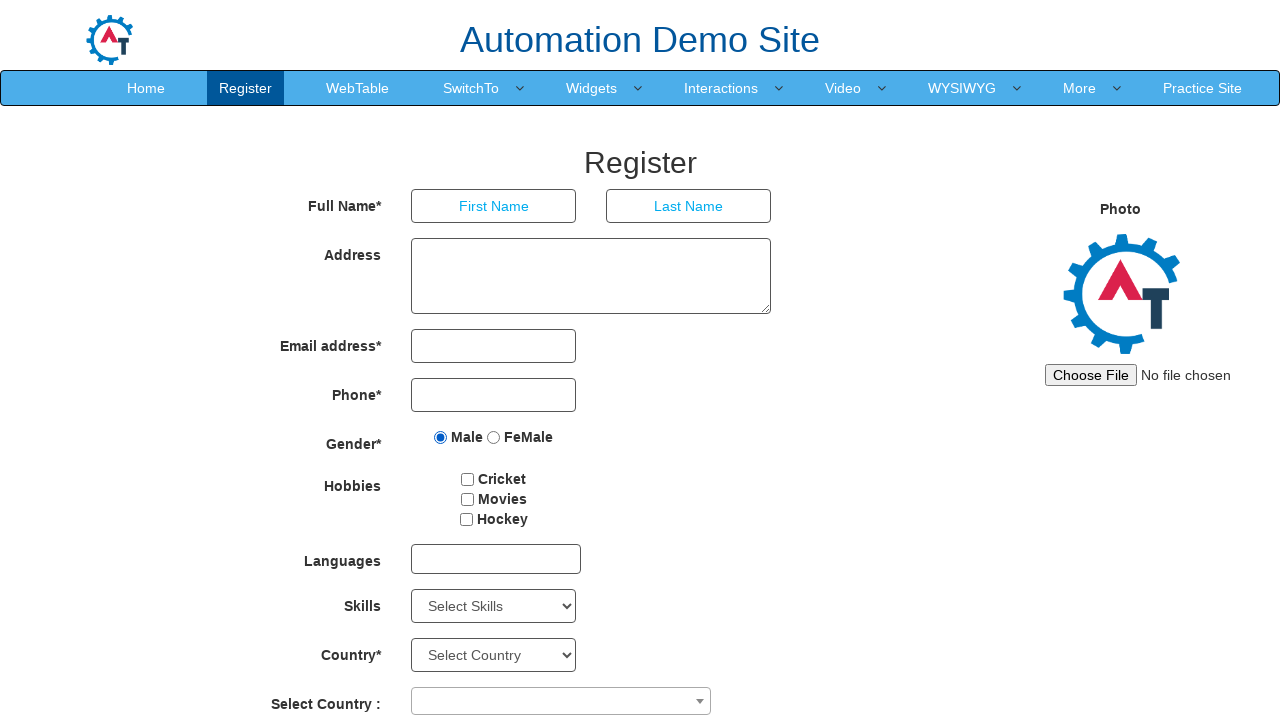